Tests dropdown functionality on a practice website by locating a currency dropdown element and verifying it is visible and interactable.

Starting URL: https://rahulshettyacademy.com/dropdownsPractise/

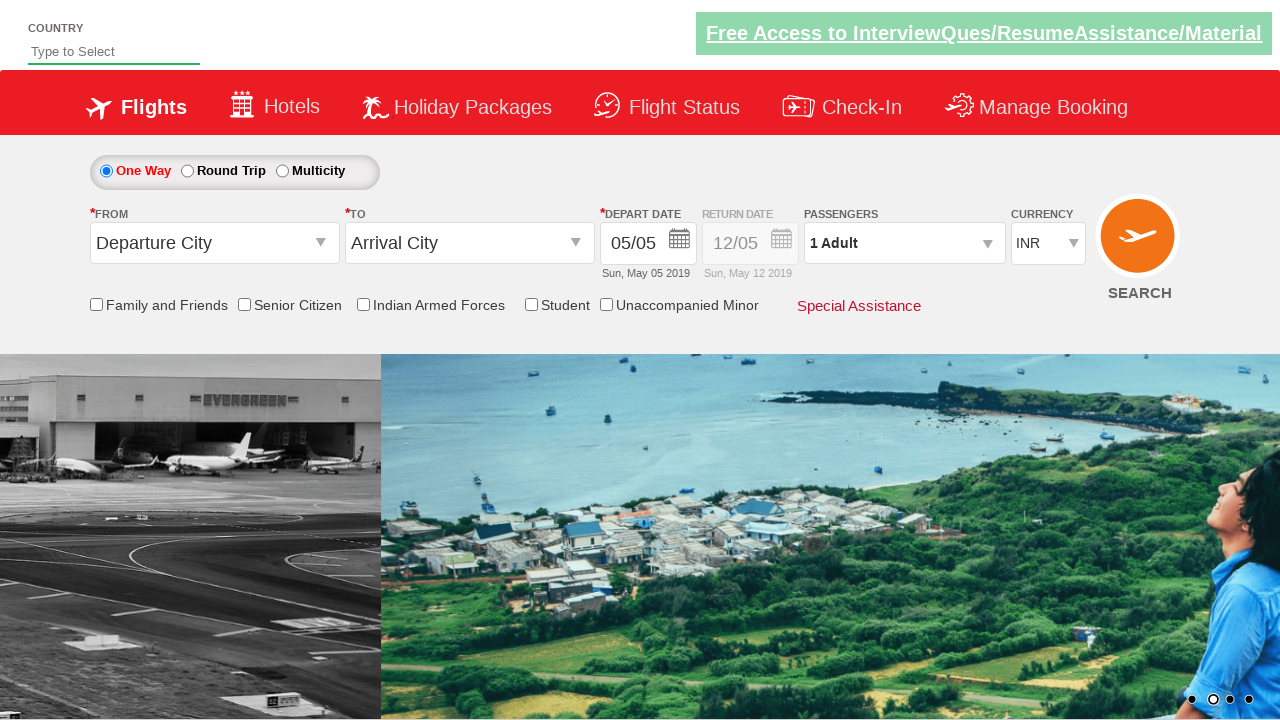

Currency dropdown element became visible
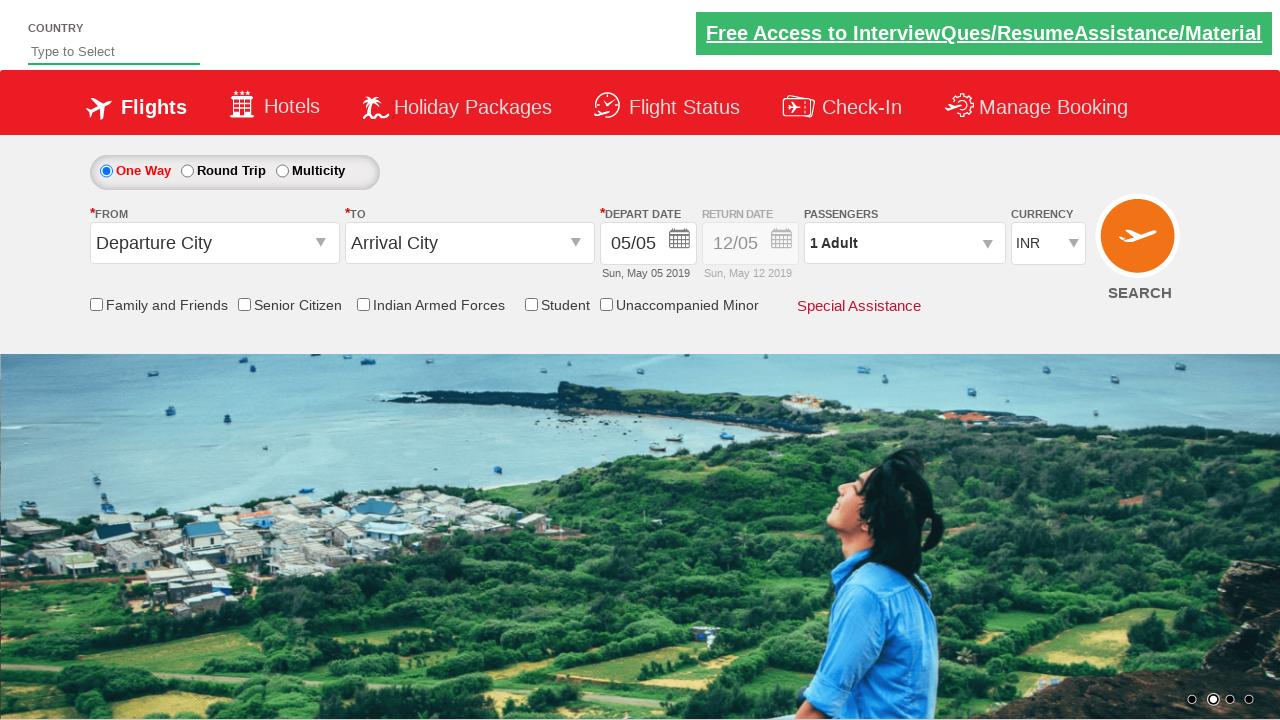

Retrieved all options from currency dropdown
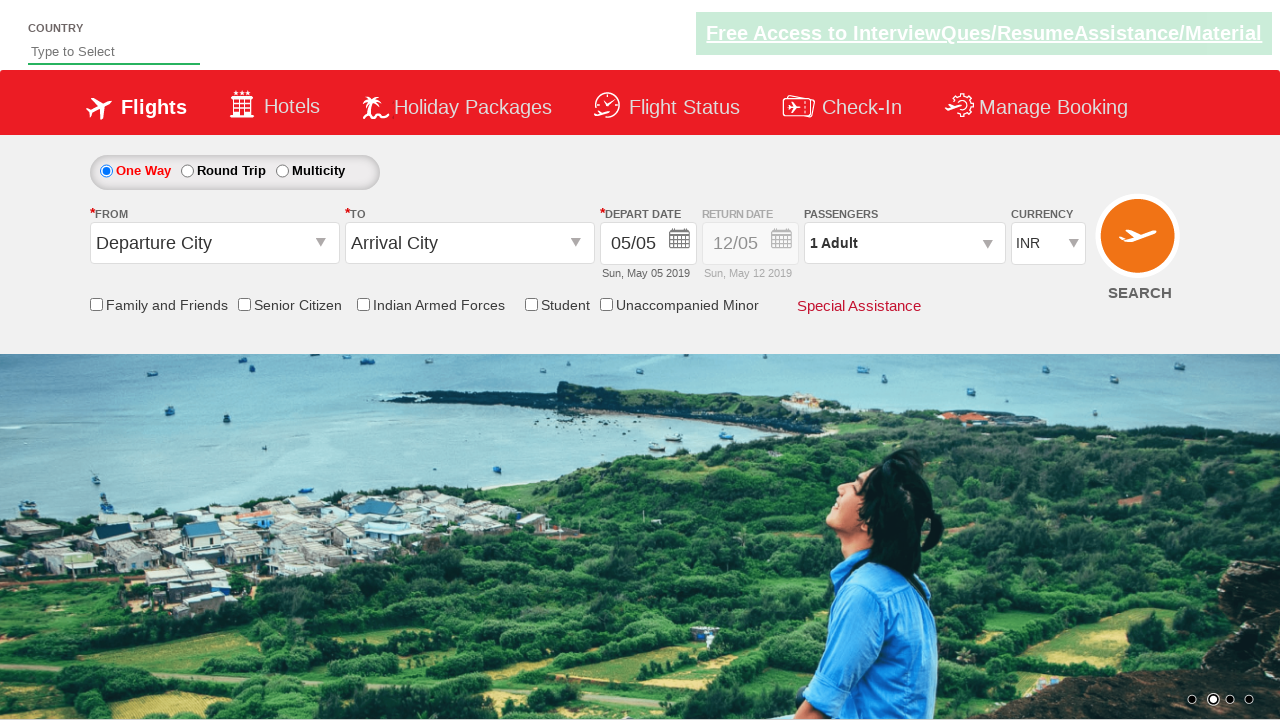

Selected USD currency option from dropdown on #ctl00_mainContent_DropDownListCurrency
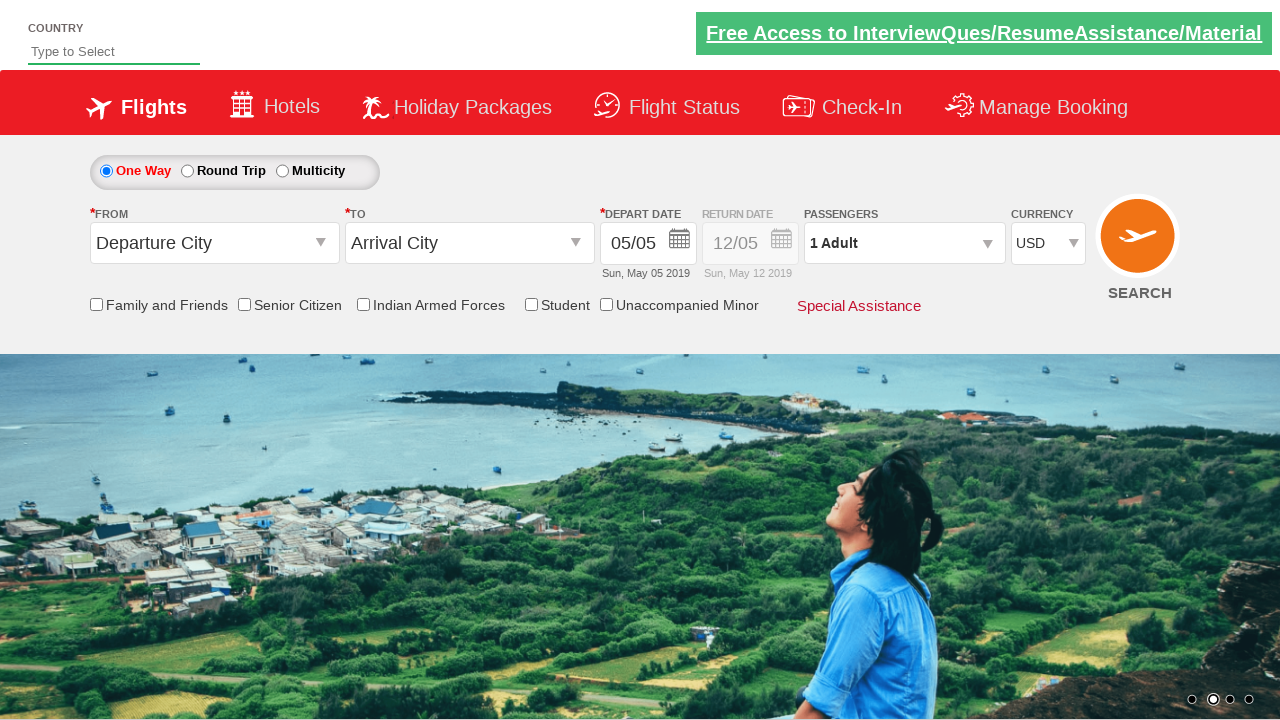

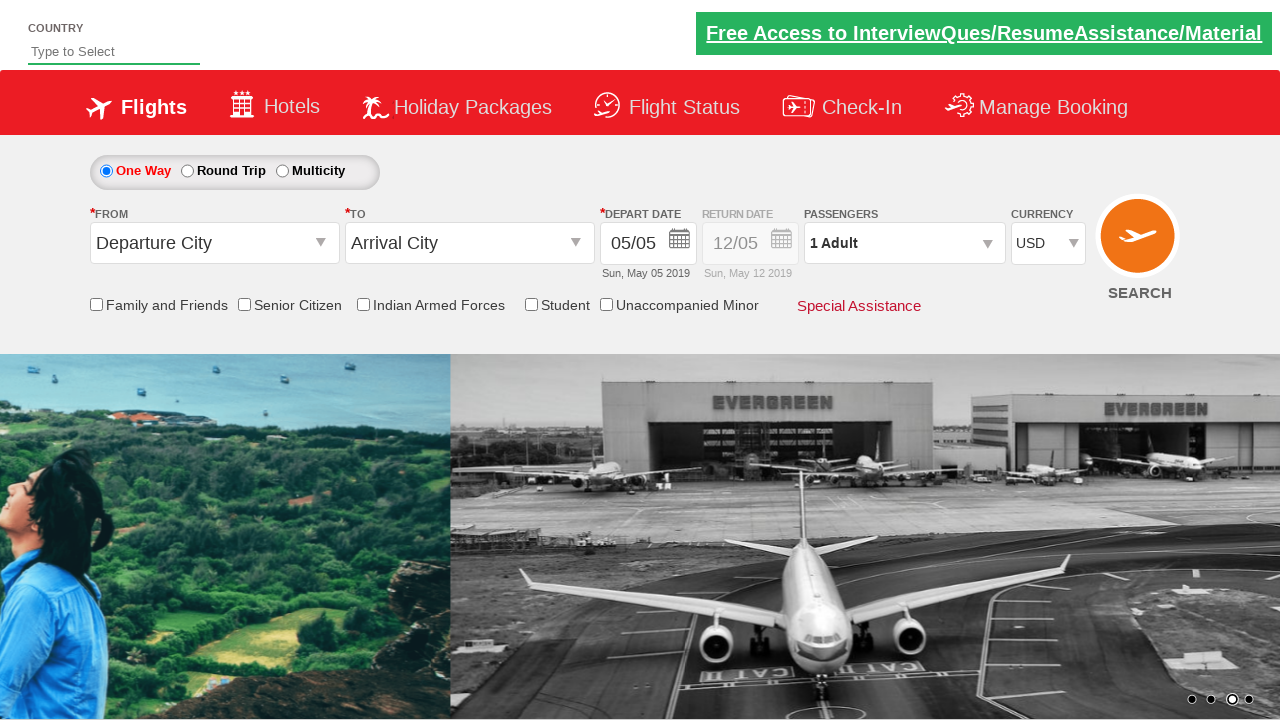